Searches for bags on Ajio website, applies filters, and verifies that product information is displayed including brands and product names

Starting URL: https://www.ajio.com

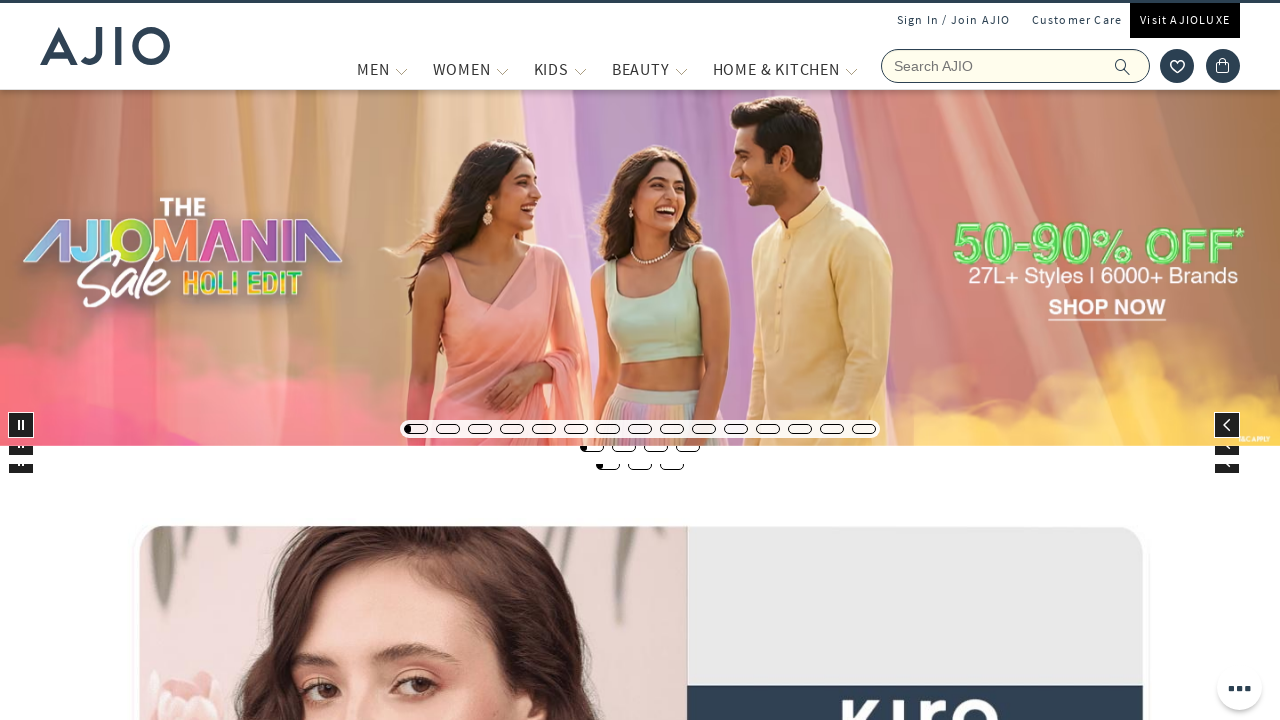

Filled search input with 'bags' on input[name='searchVal']
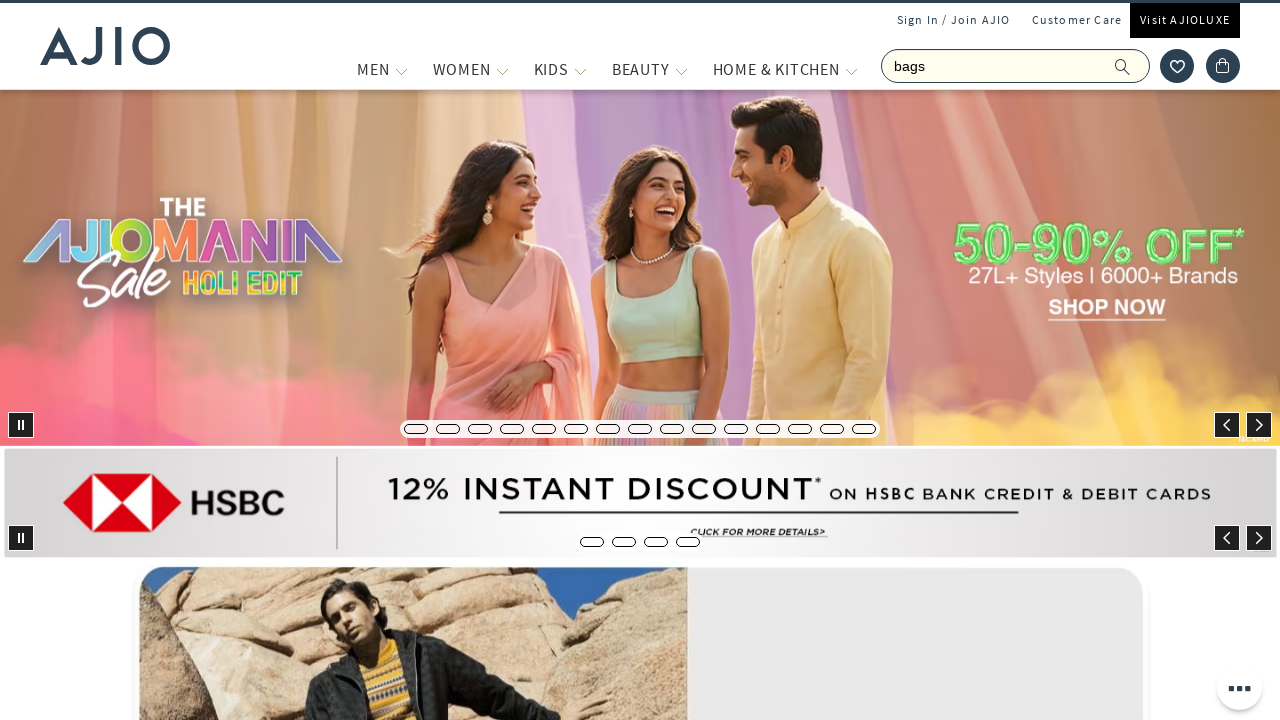

Pressed Enter to submit search for bags on input[name='searchVal']
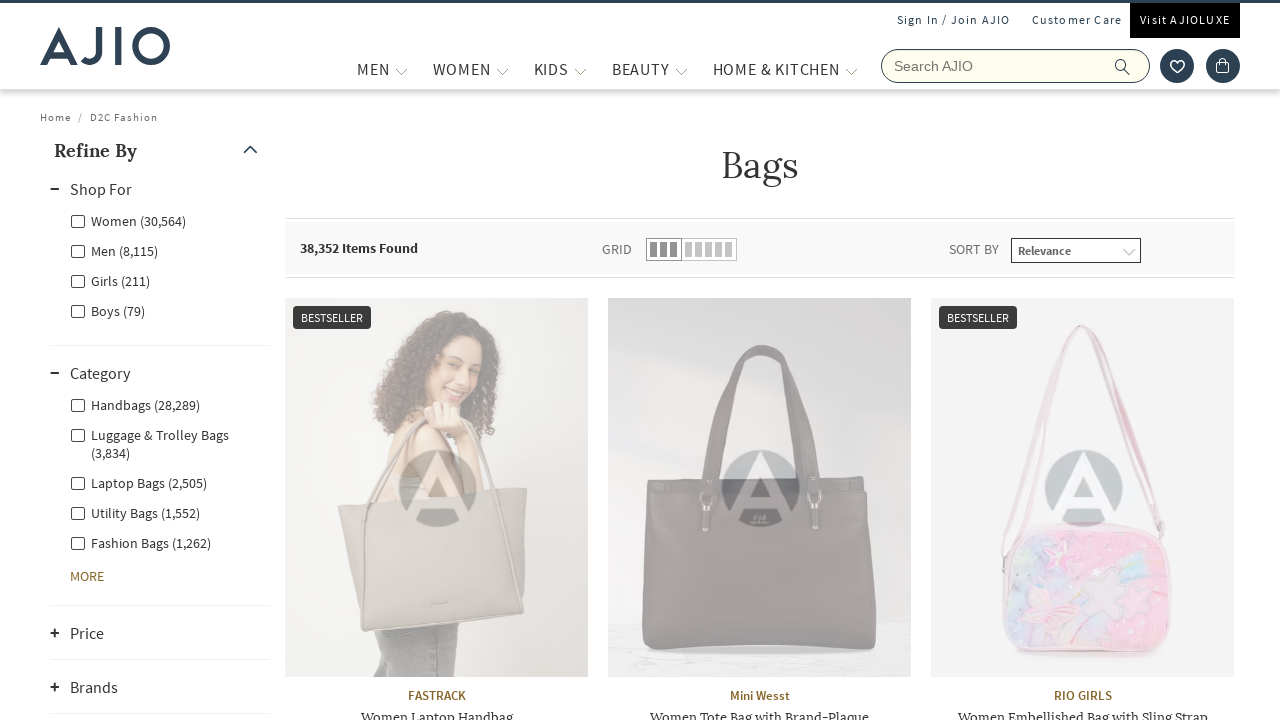

Waited 3 seconds for search results to load
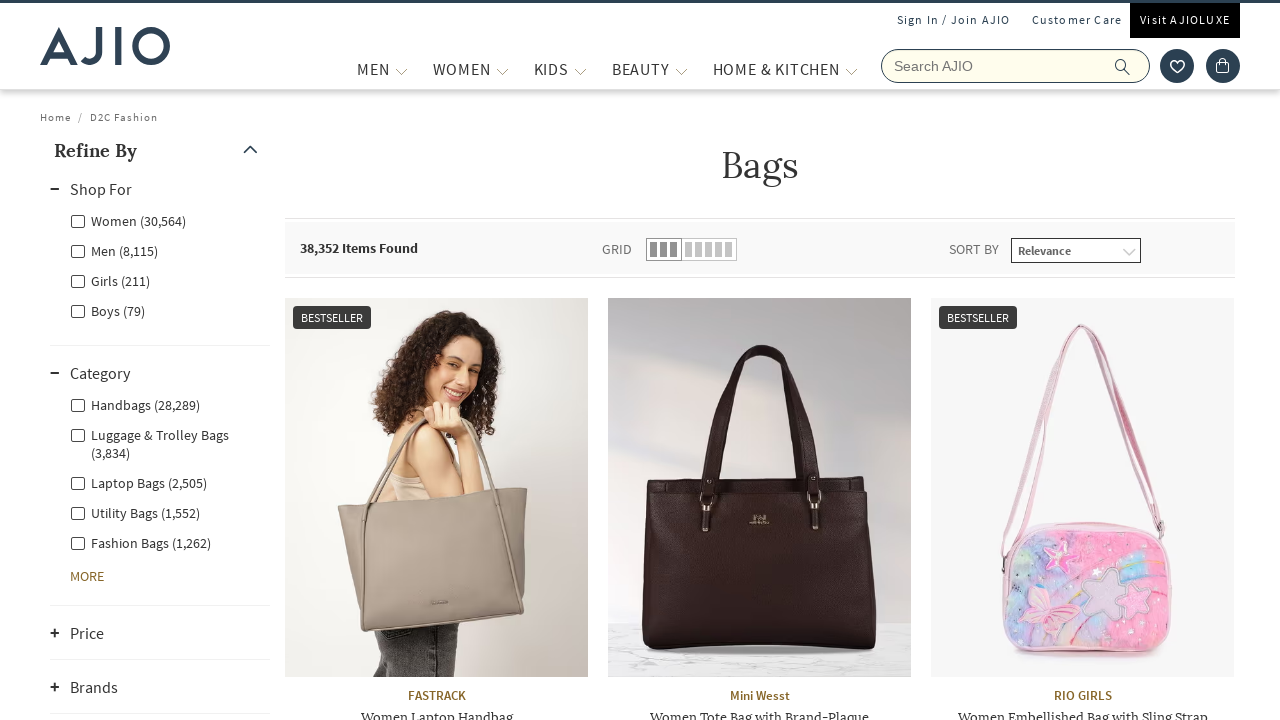

Clicked on first filter (Gender/Category) at (160, 250) on (//div[@class='facet-linkhead'])[2]
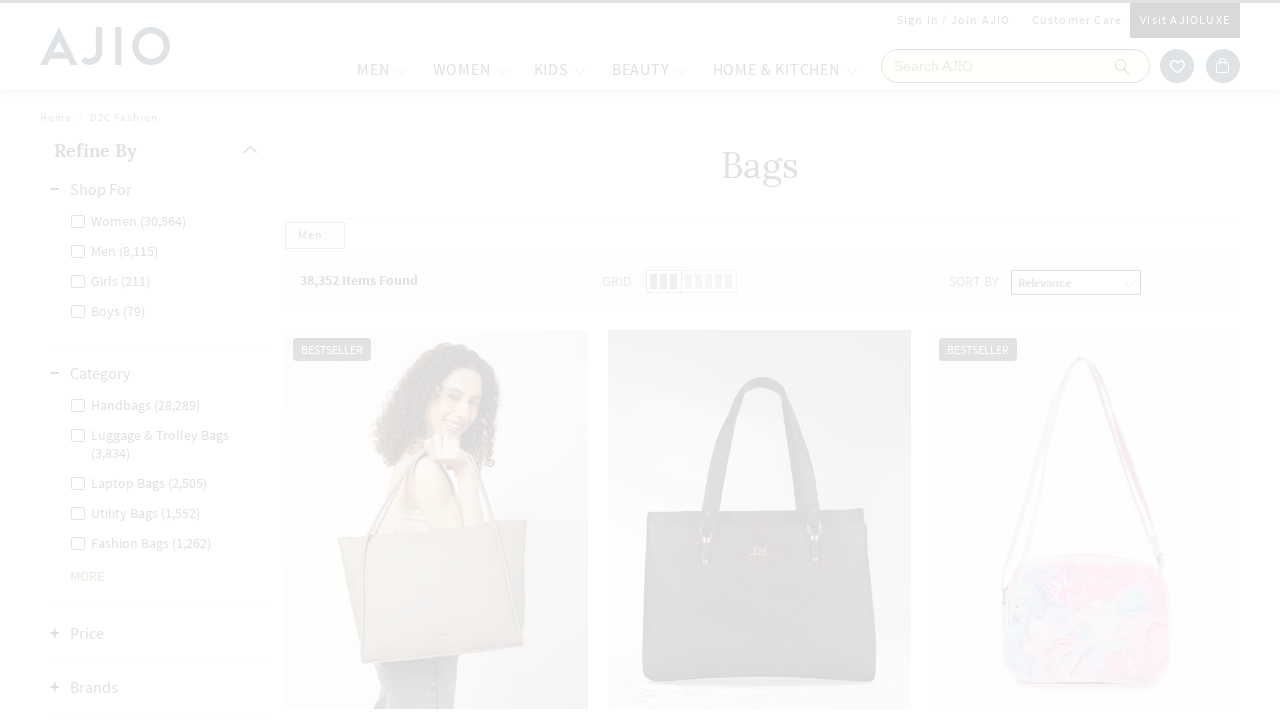

Waited 3 seconds for filter to apply
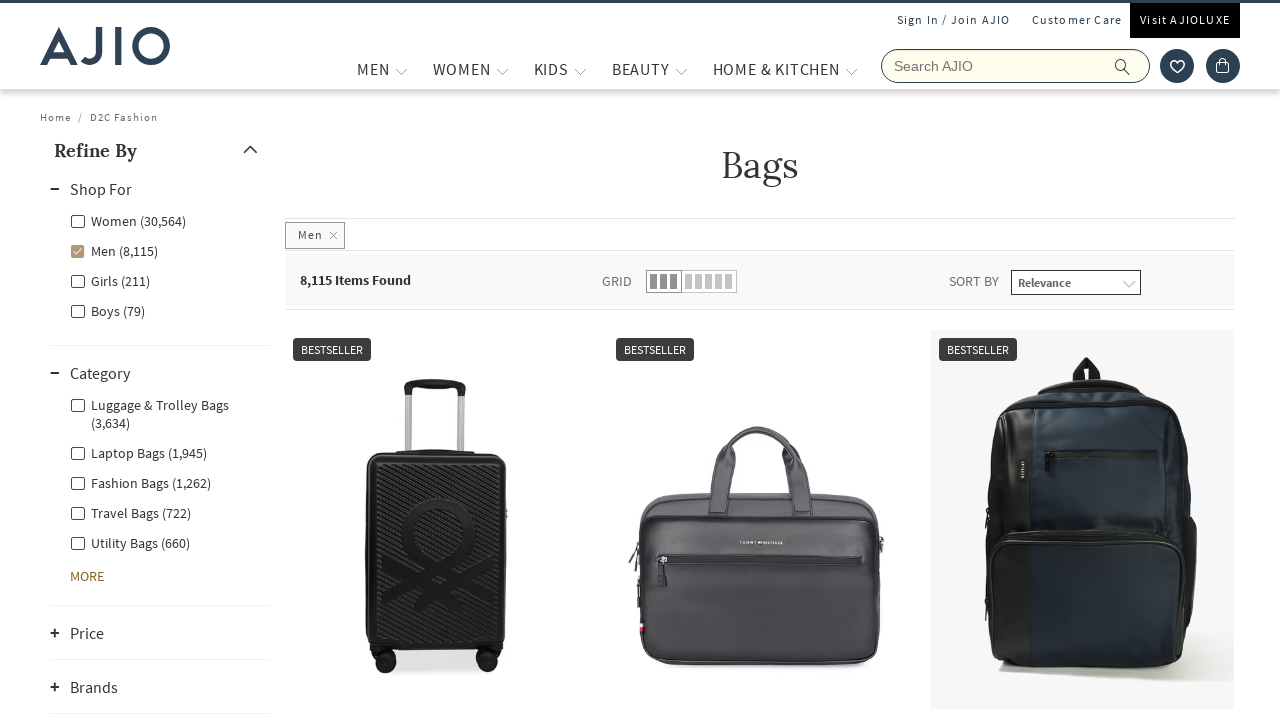

Clicked on second filter (Brand or Price) at (160, 512) on (//div[@class='facet-linkhead'])[8]
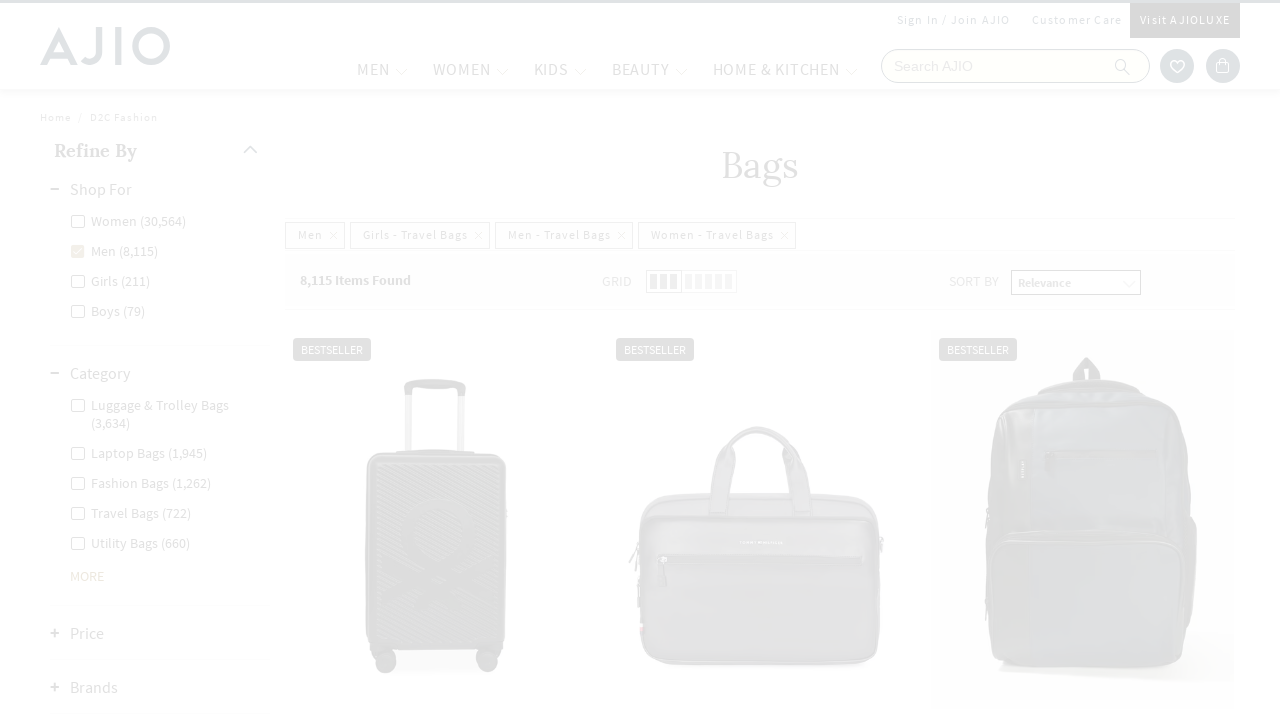

Waited 2 seconds for second filter to apply
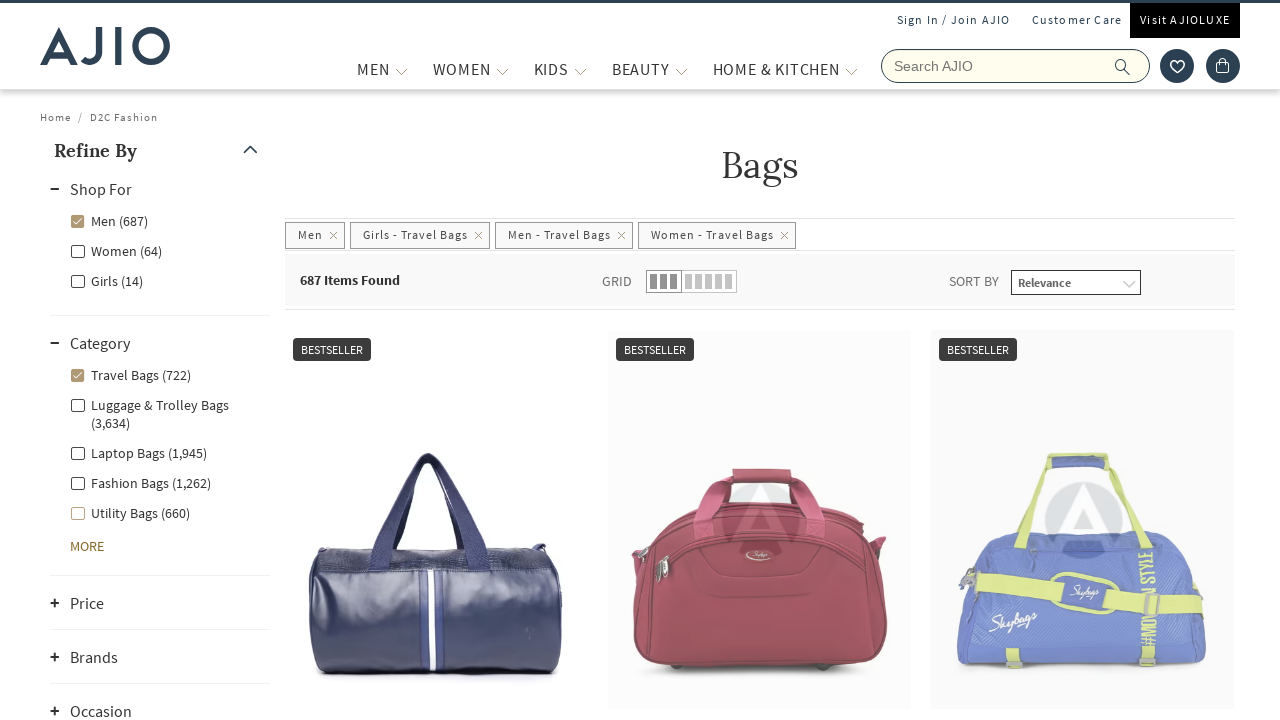

Verified filtered products container loaded
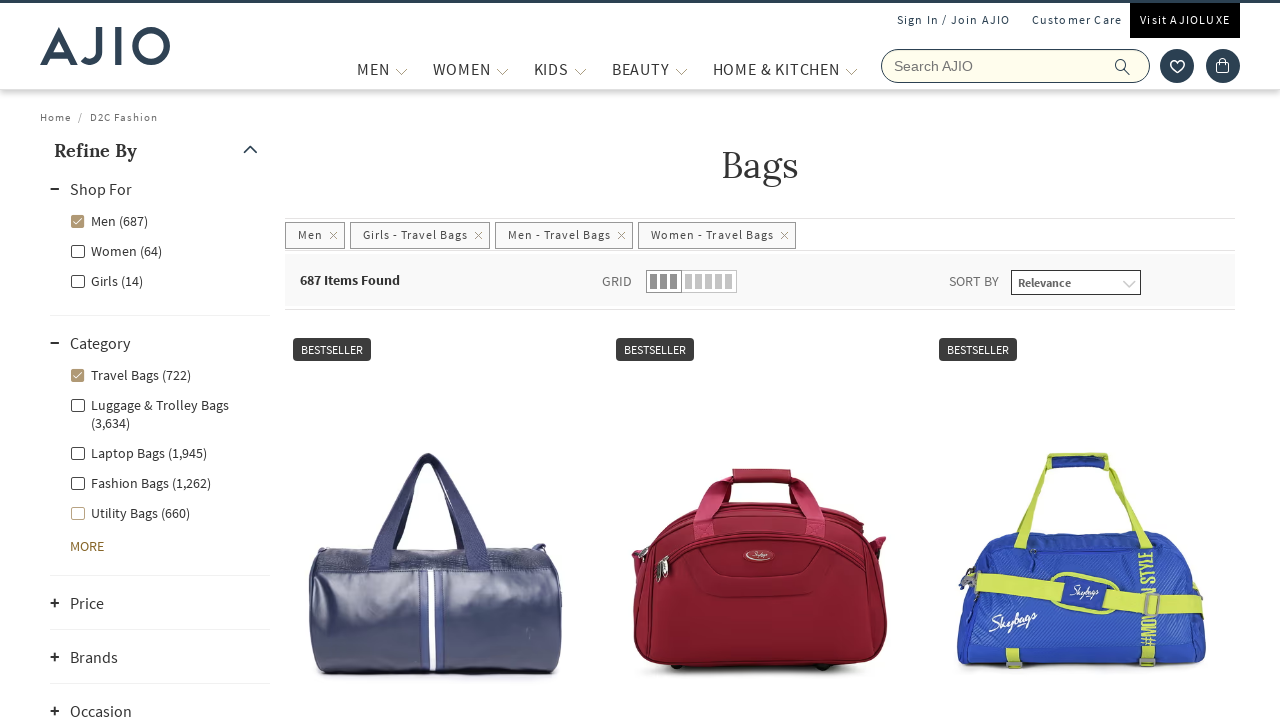

Verified brand elements are present in product listing
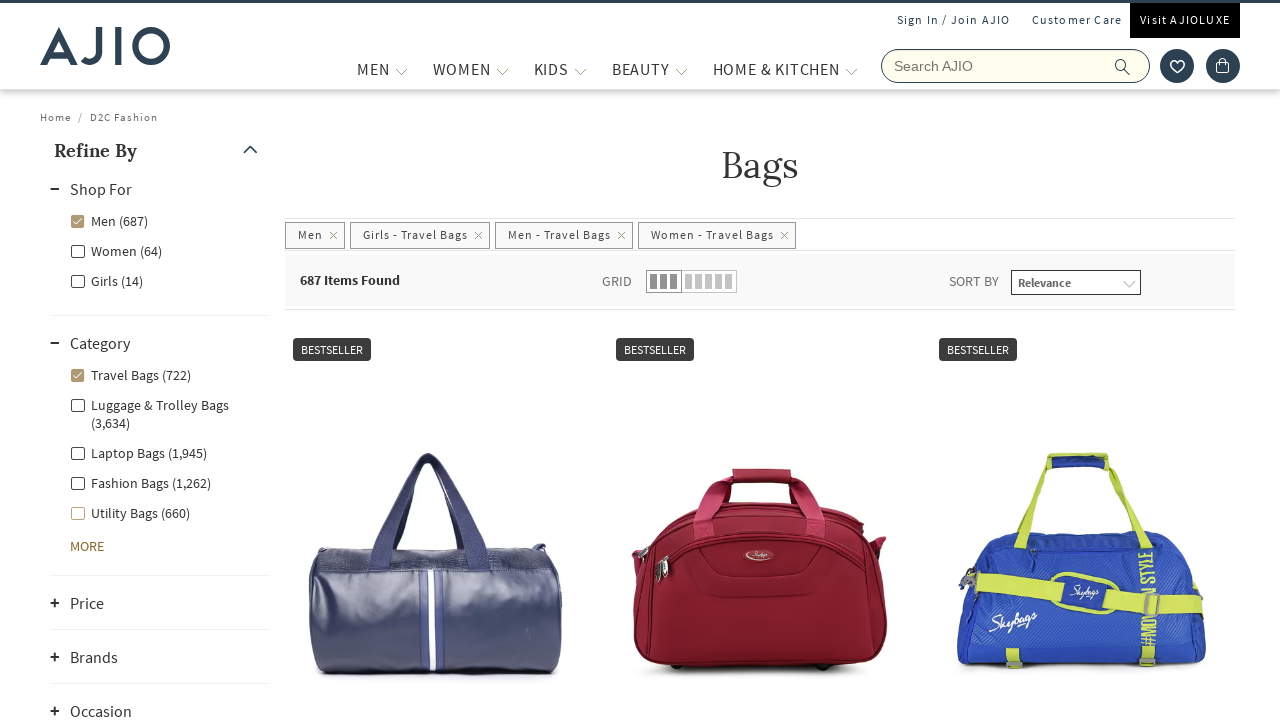

Verified product name elements are present in product listing
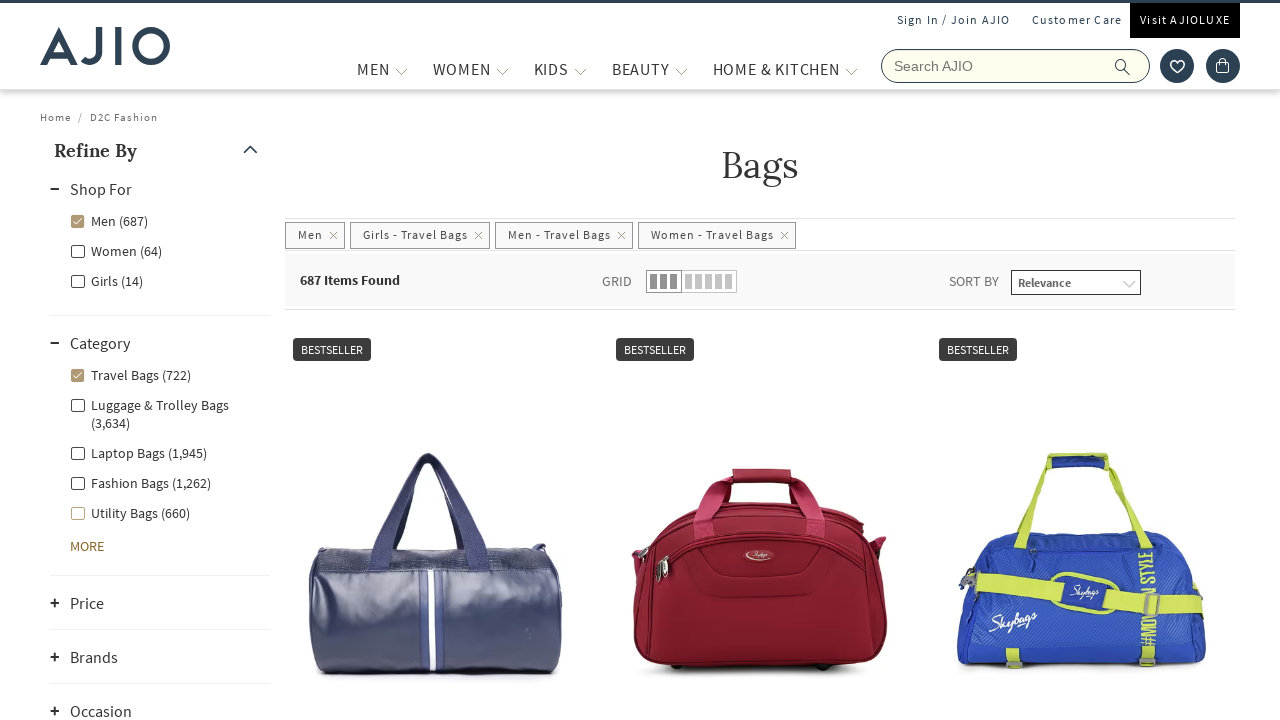

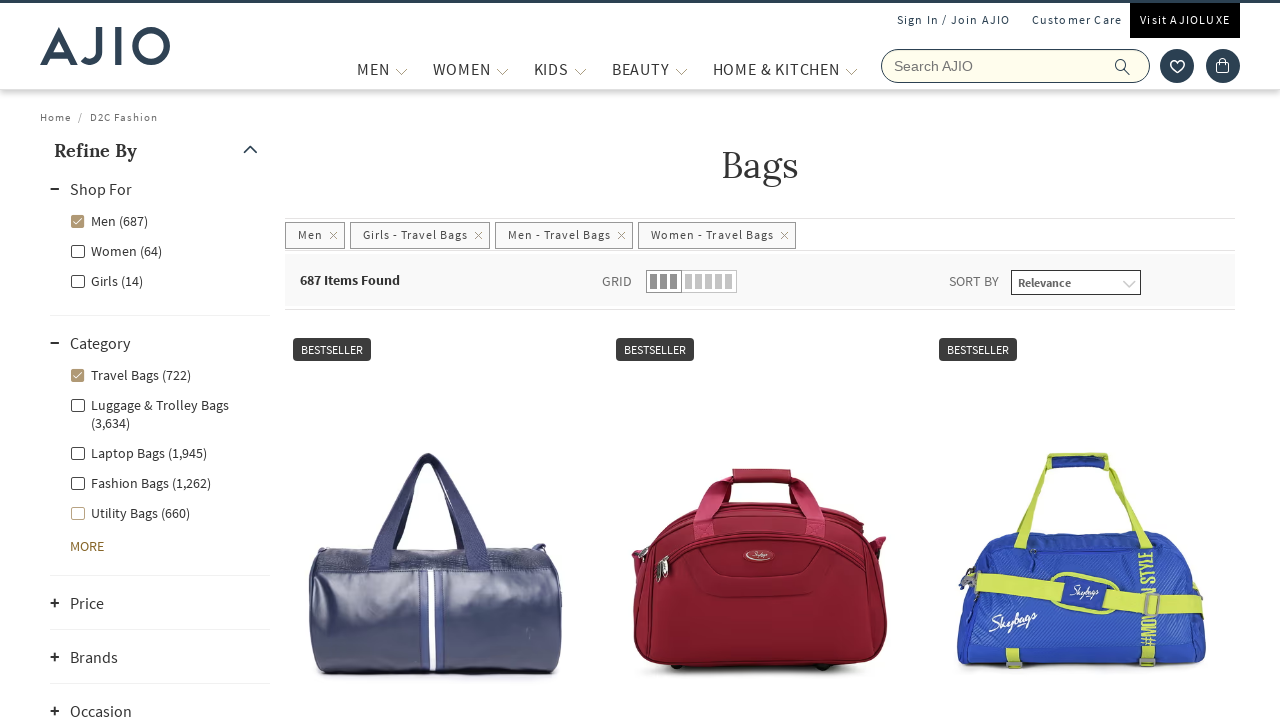